Tests double-click functionality on W3Schools by switching to an iframe and double-clicking on text to change its color, then verifying the style attribute contains "red".

Starting URL: https://www.w3schools.com/tags/tryit.asp?filename=tryhtml5_ev_ondblclick2

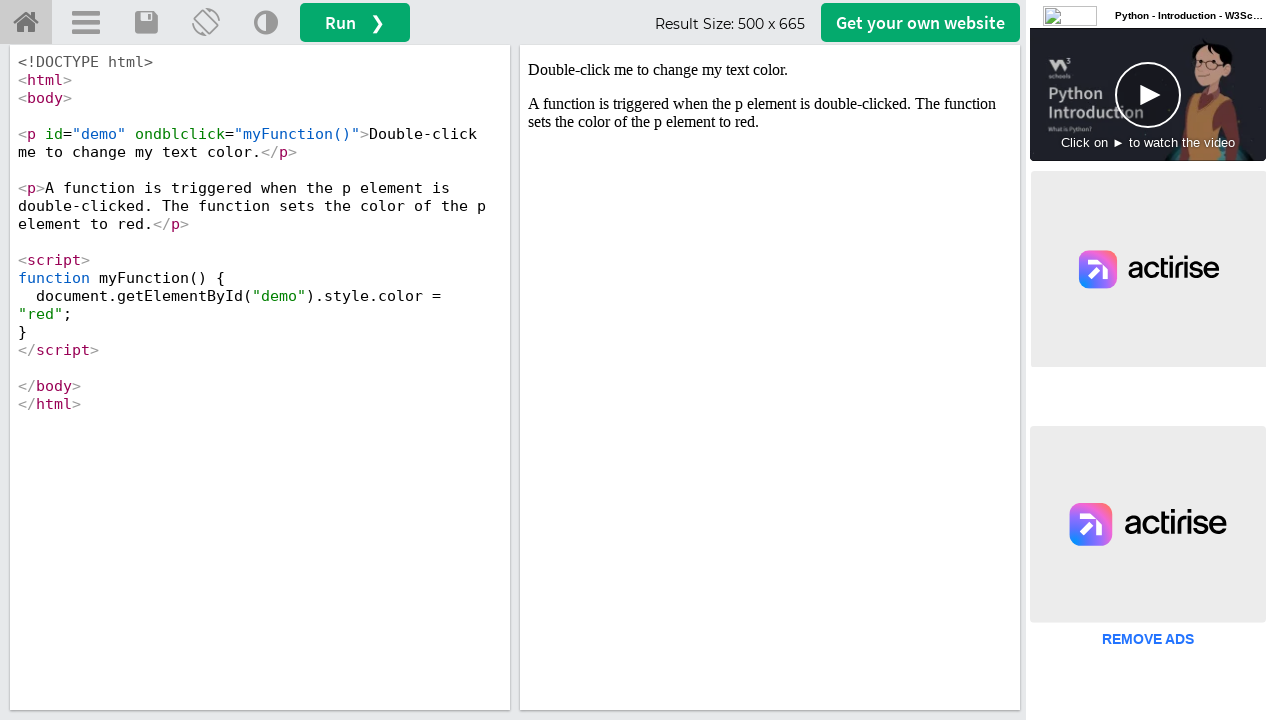

Located iframe with ID 'iframeResult'
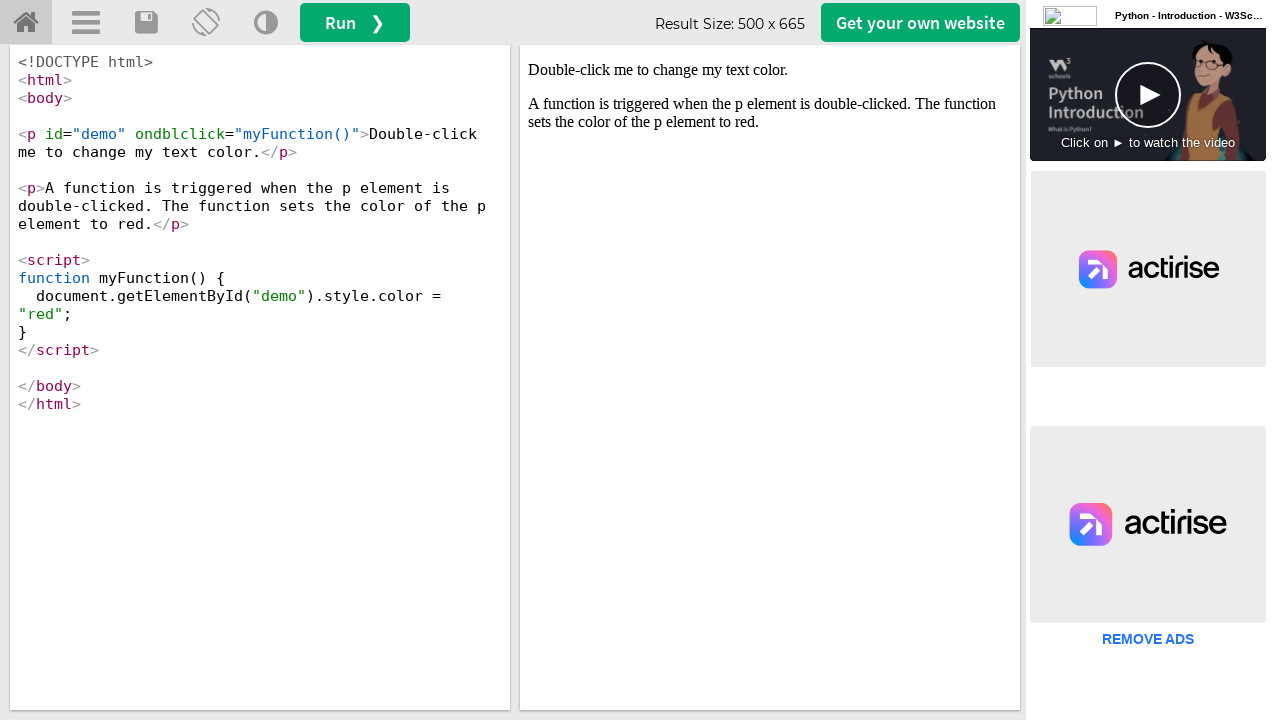

Located paragraph element with ondblclick attribute in iframe
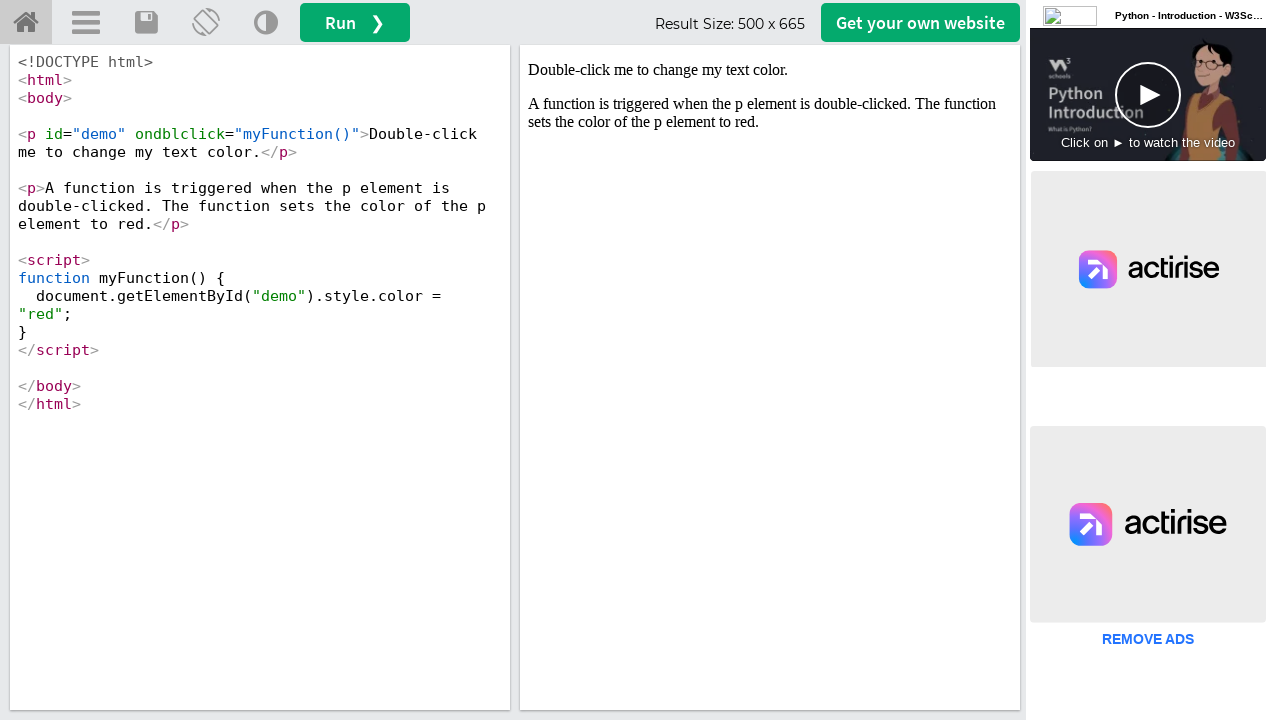

Double-clicked on text element to trigger color change at (770, 70) on #iframeResult >> internal:control=enter-frame >> p[ondblclick]
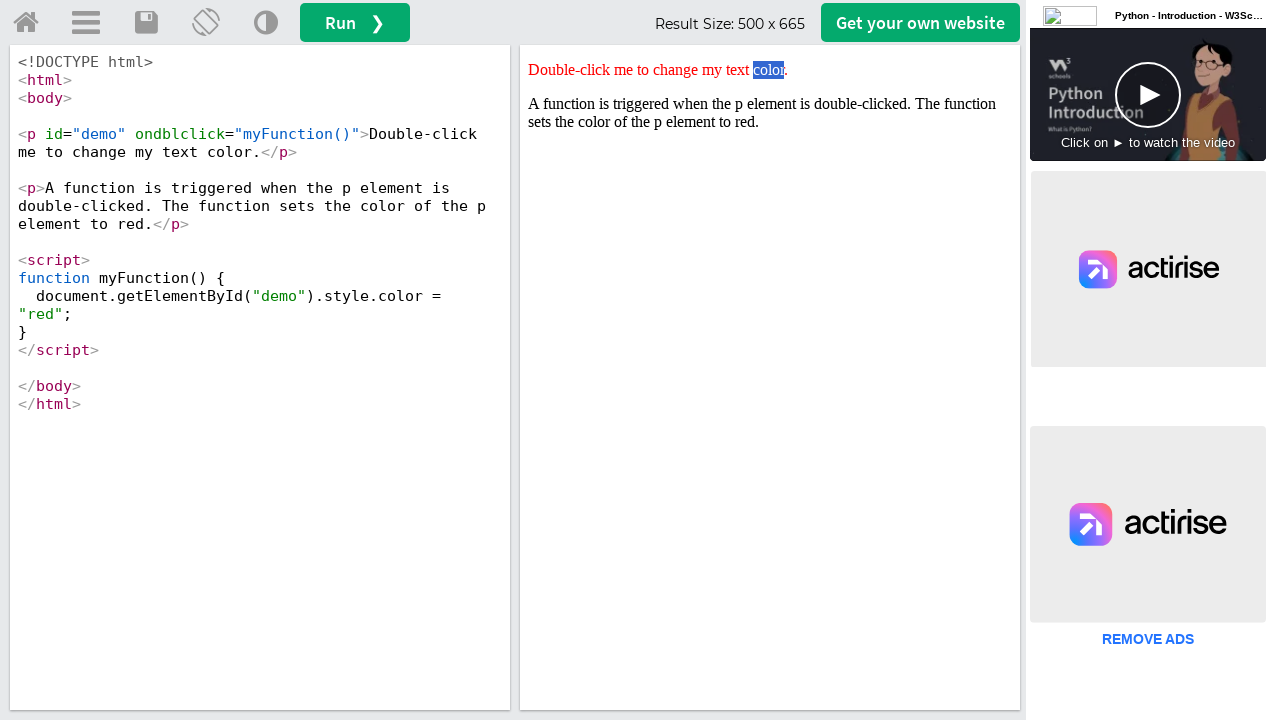

Retrieved style attribute: 'color: red;'
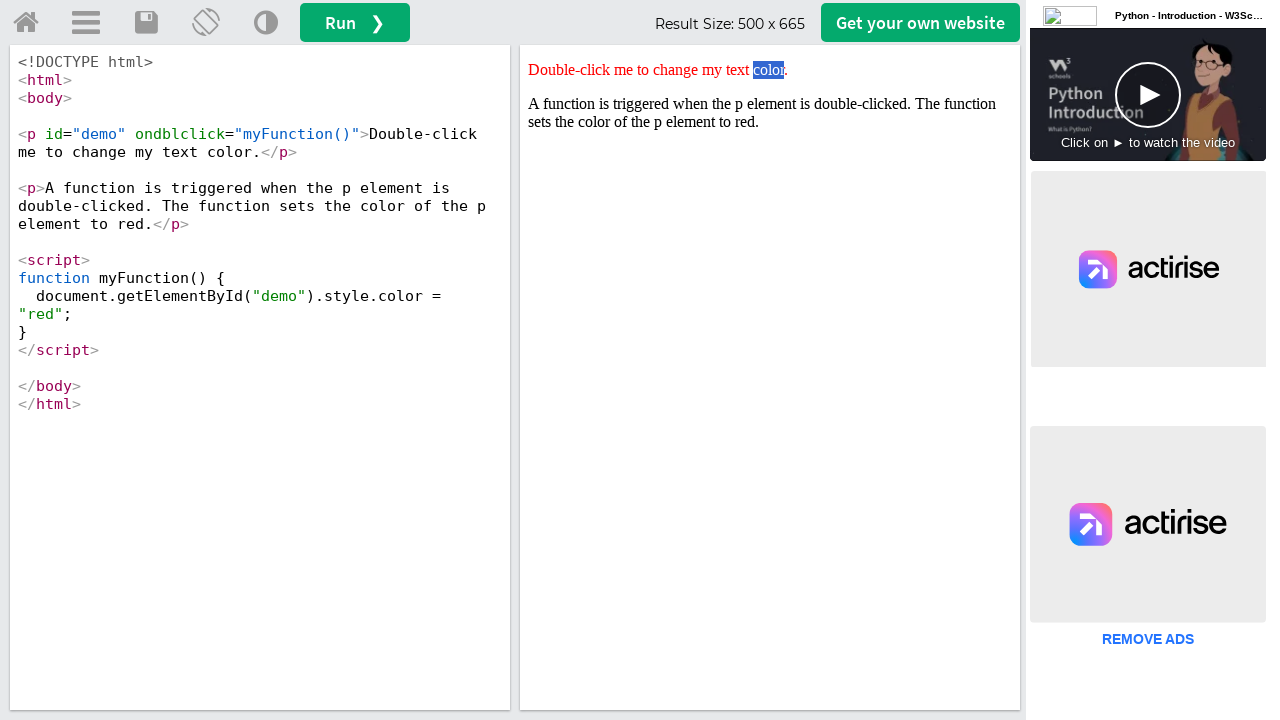

Verified that style attribute contains 'red'
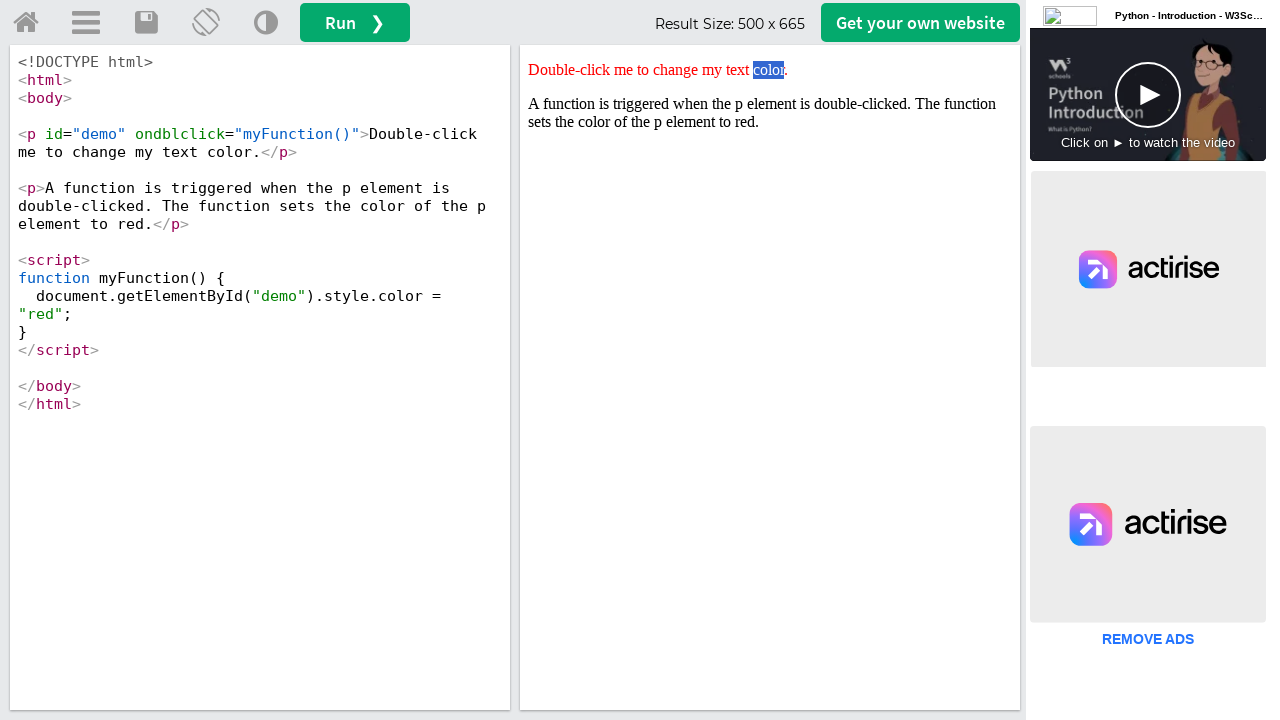

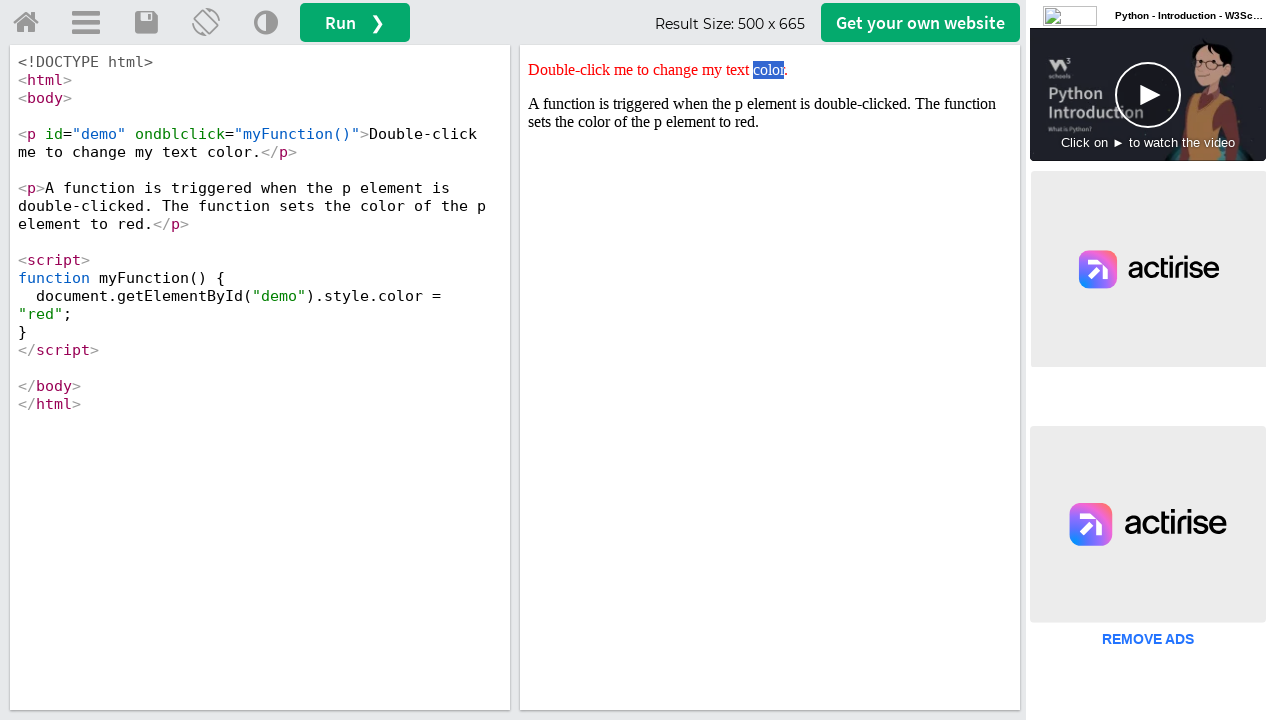